Tests the GreenKart e-commerce practice site by searching for products containing "ca", verifying product count, adding items to cart dynamically, and asserting the brand logo text

Starting URL: https://rahulshettyacademy.com/seleniumPractise/#/

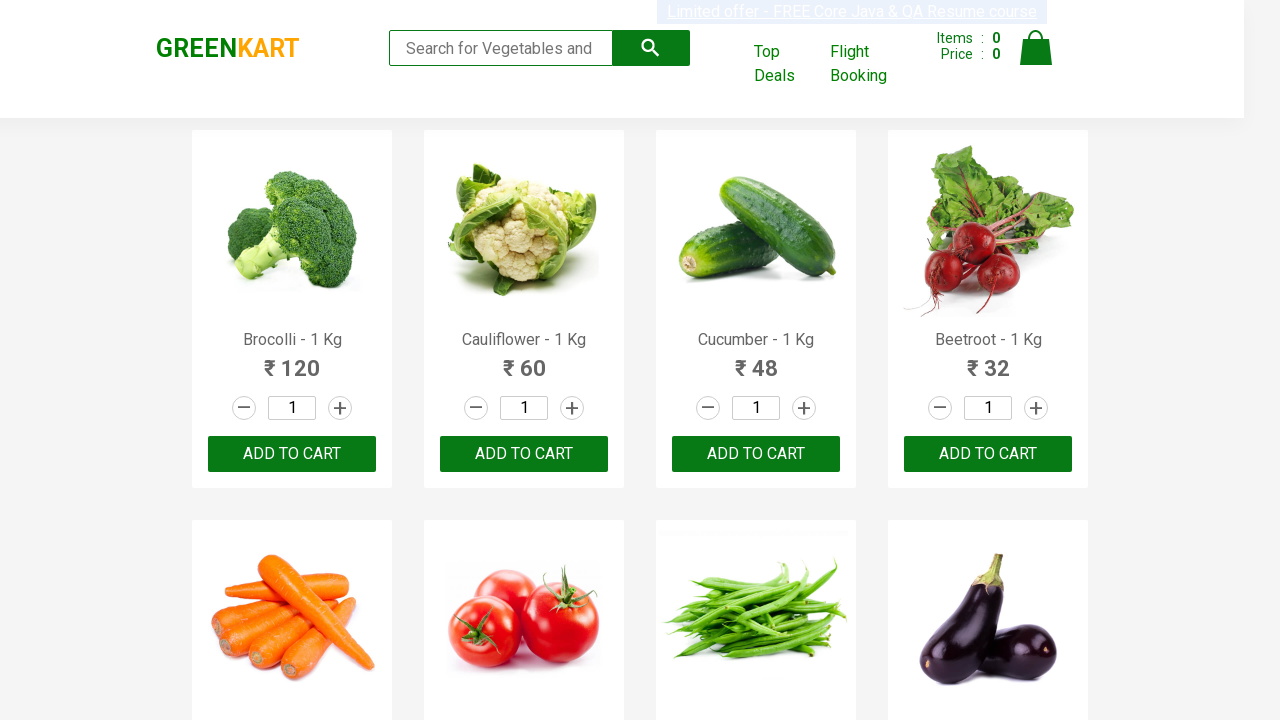

Filled search field with 'ca' to filter products on .search-keyword
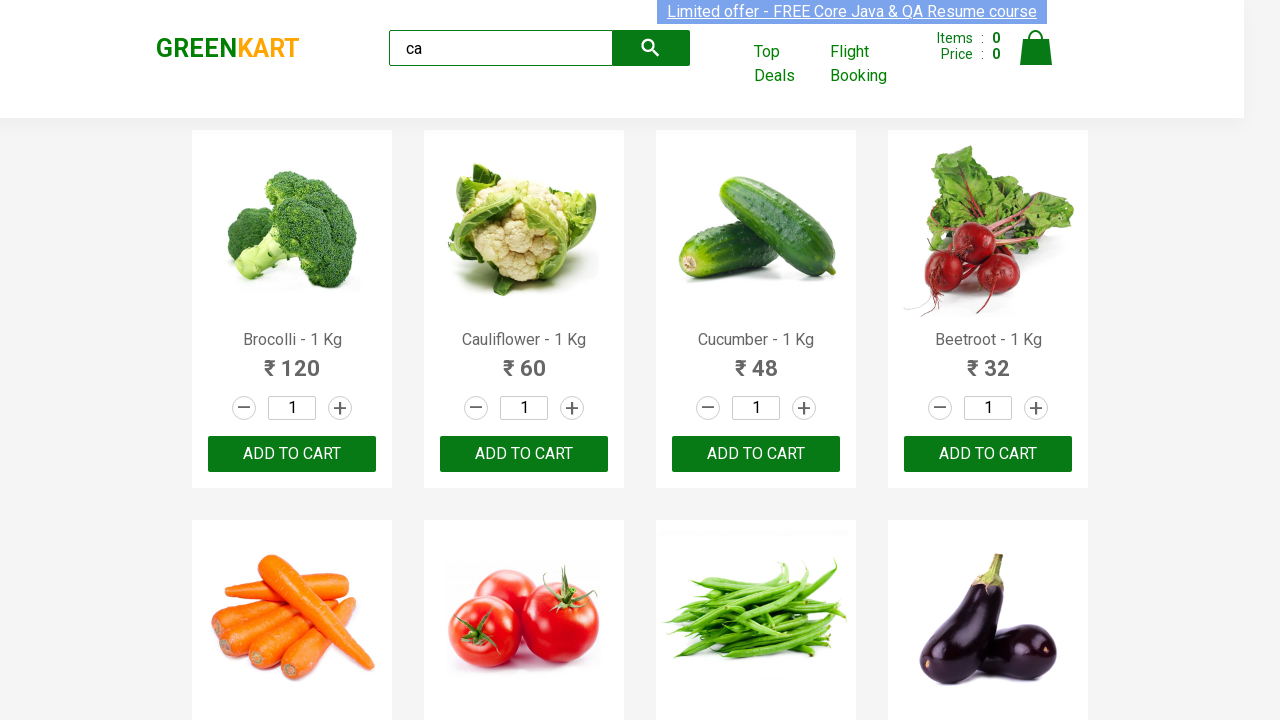

Waited 2 seconds for products to load
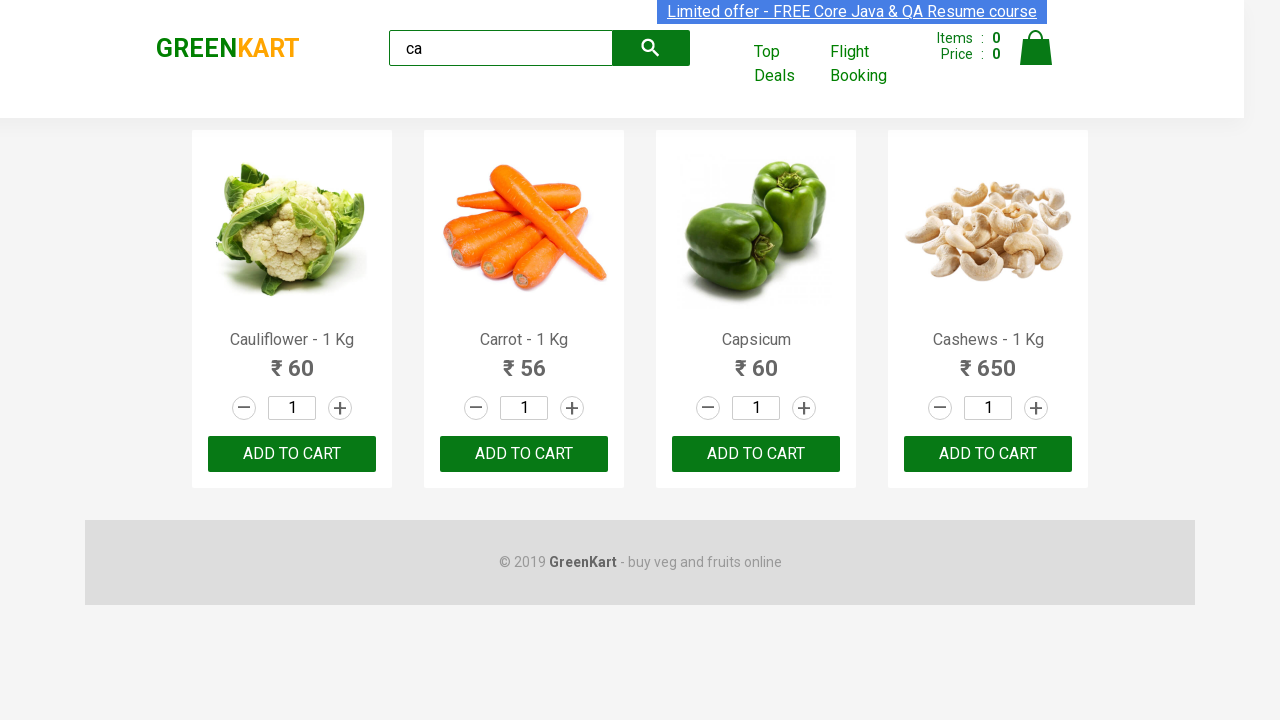

Verified products are displayed on page
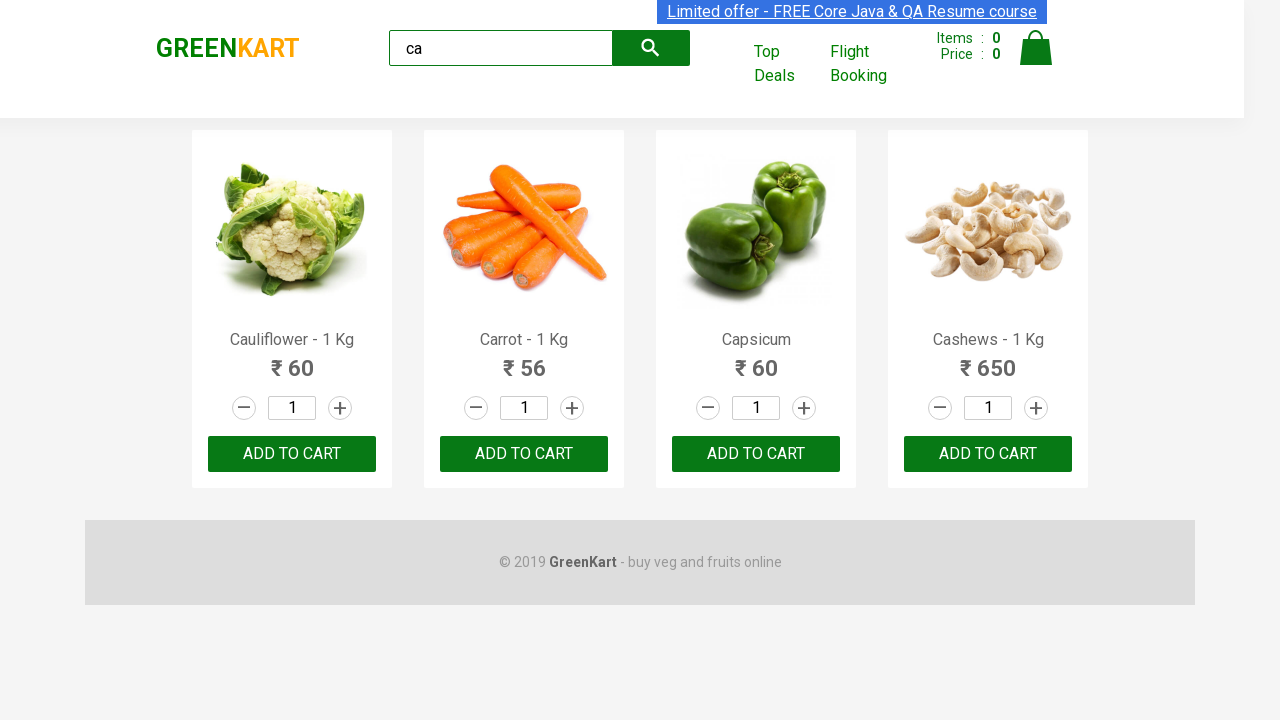

Clicked ADD TO CART button on the third product at (756, 454) on .products .product >> nth=2 >> button:has-text('ADD TO CART')
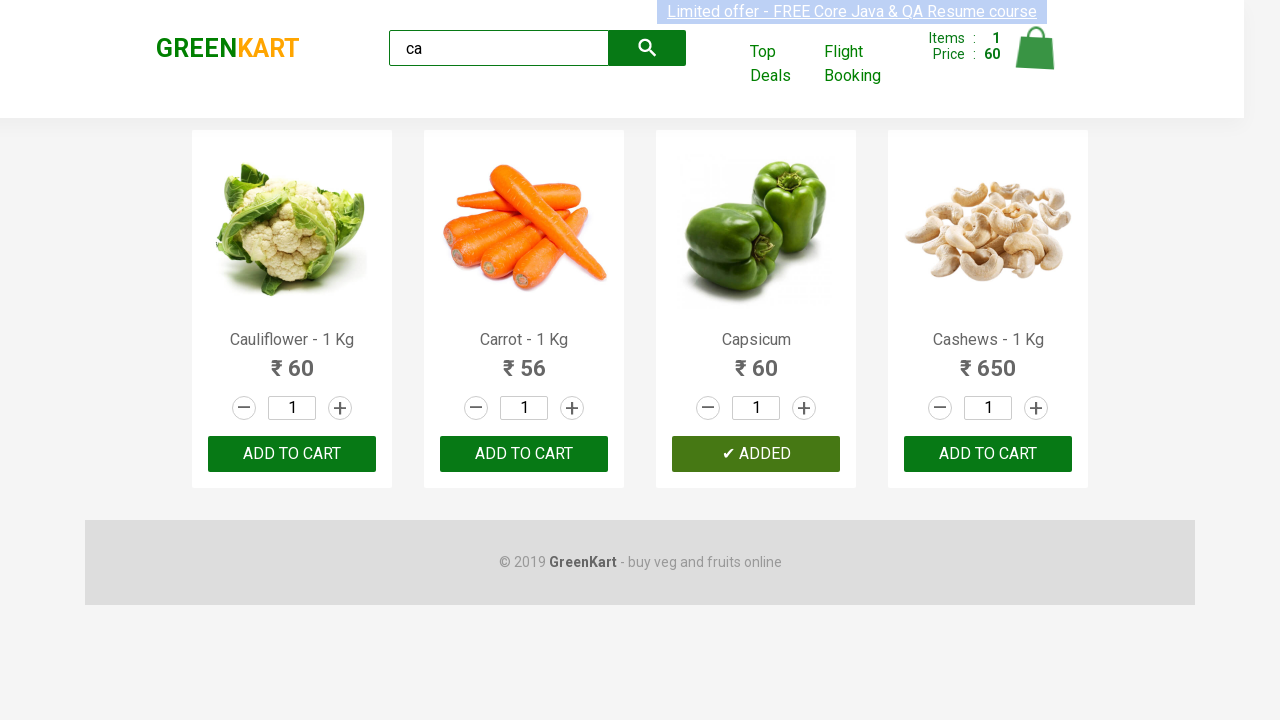

Found 4 products matching search criteria
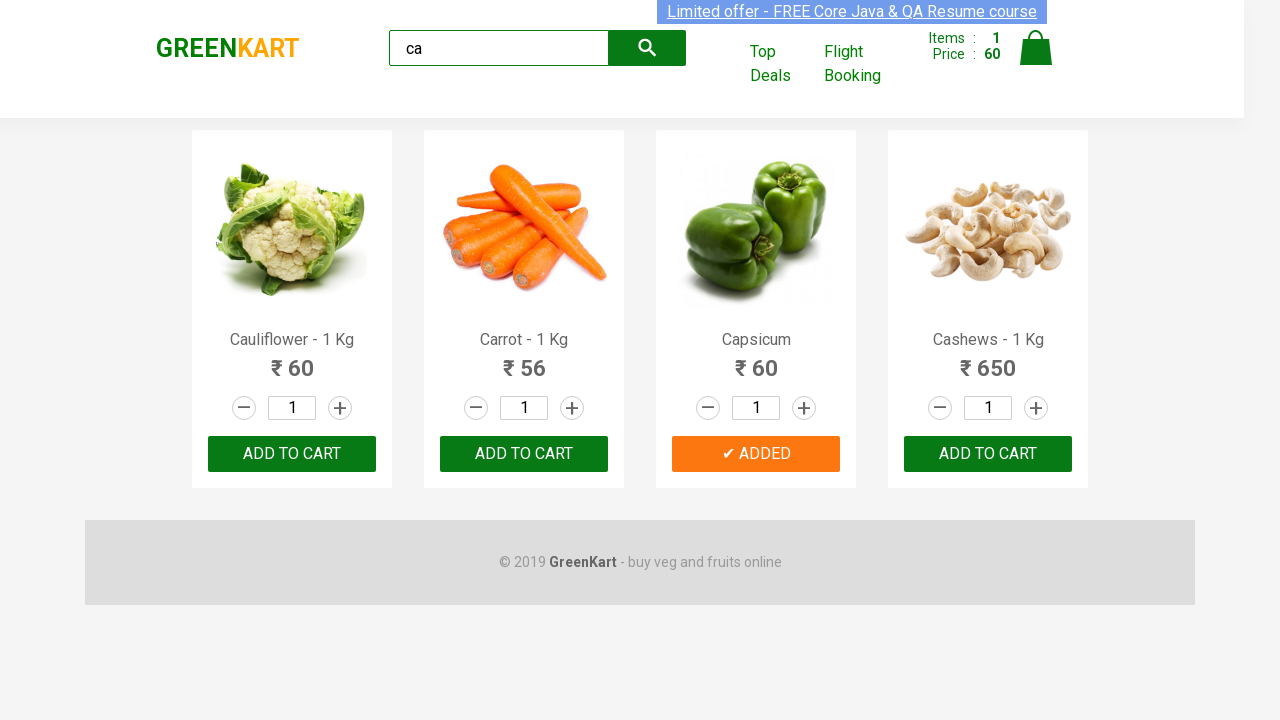

Found and clicked ADD TO CART for Cashews product at index 3 at (988, 454) on .products .product >> nth=3 >> button
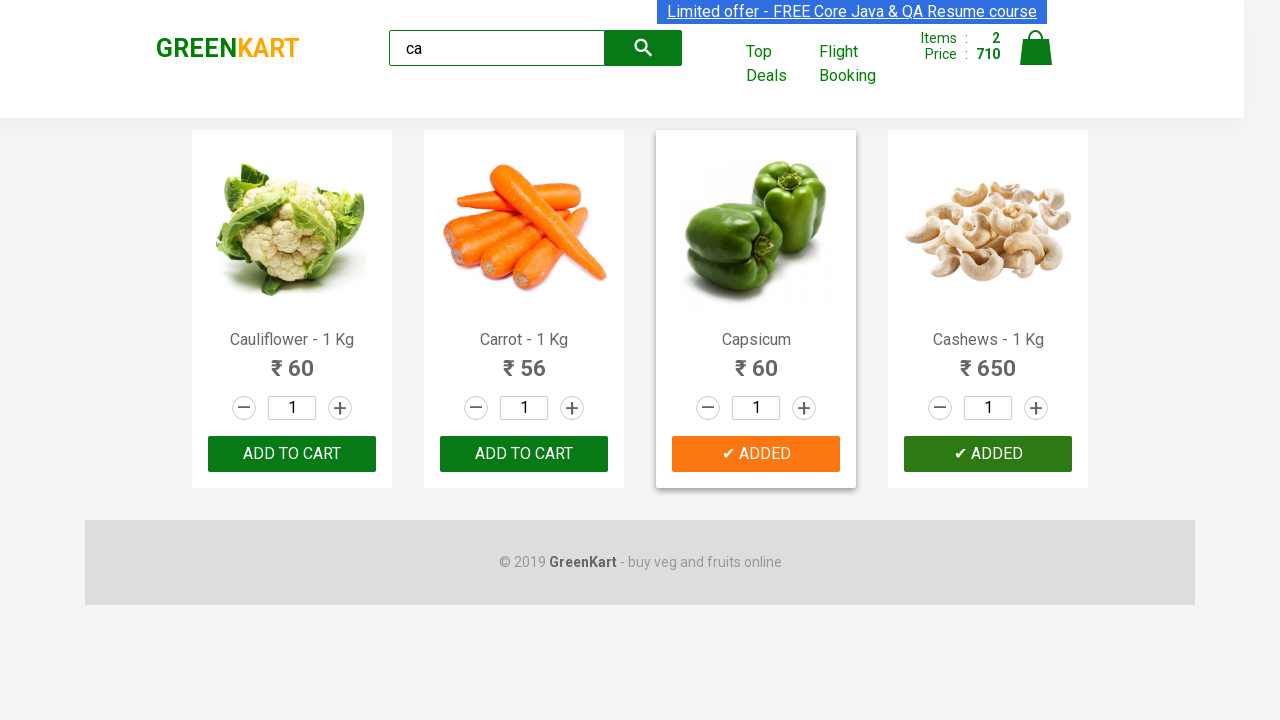

Brand logo element is visible
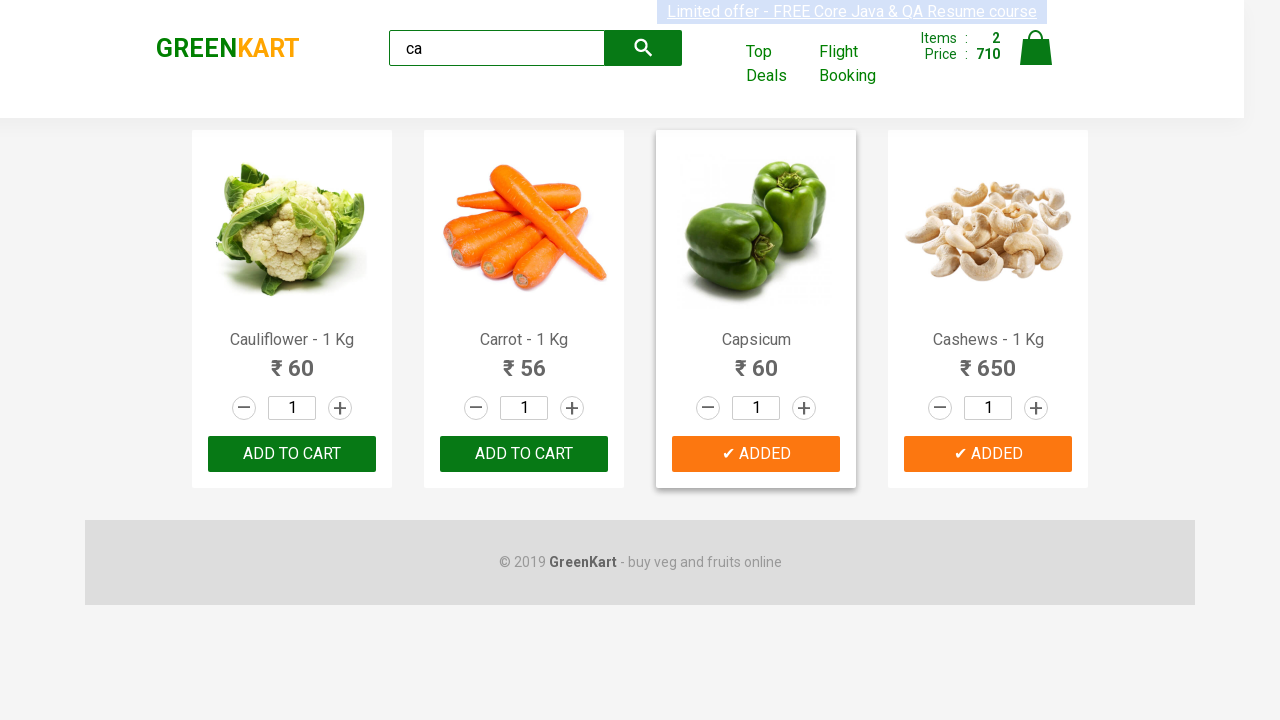

Verified brand logo text is 'GREENKART'
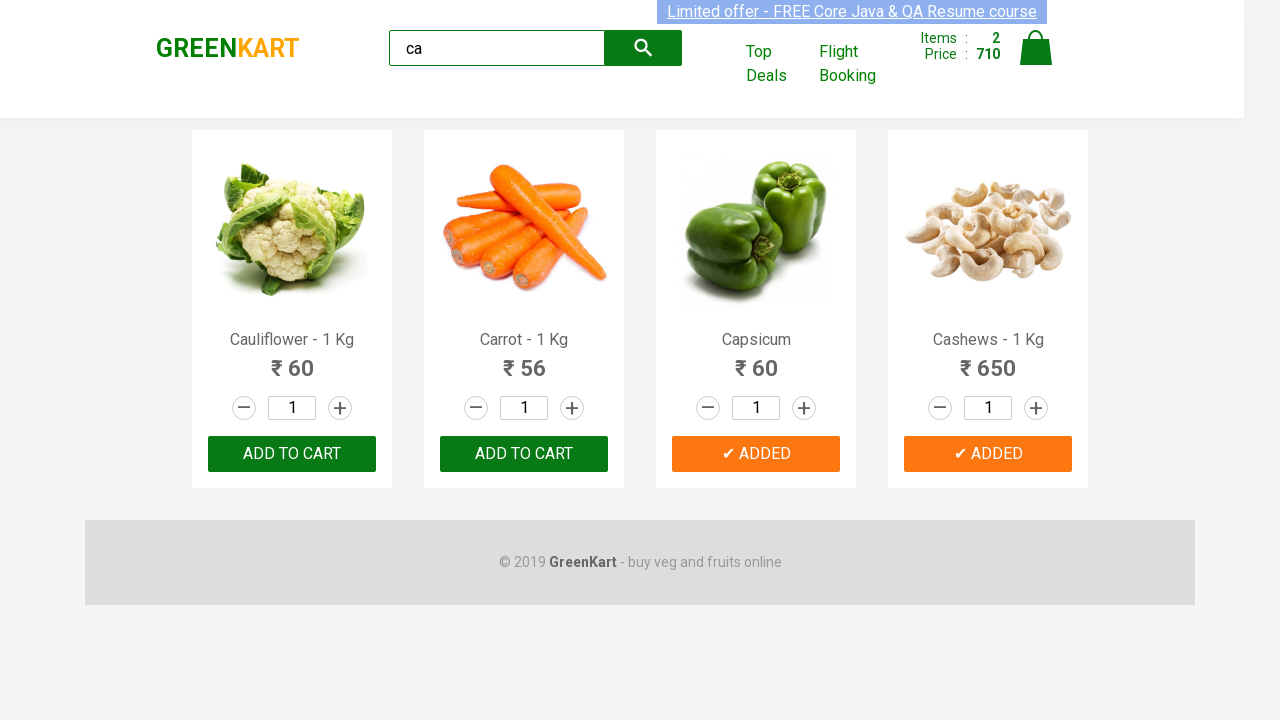

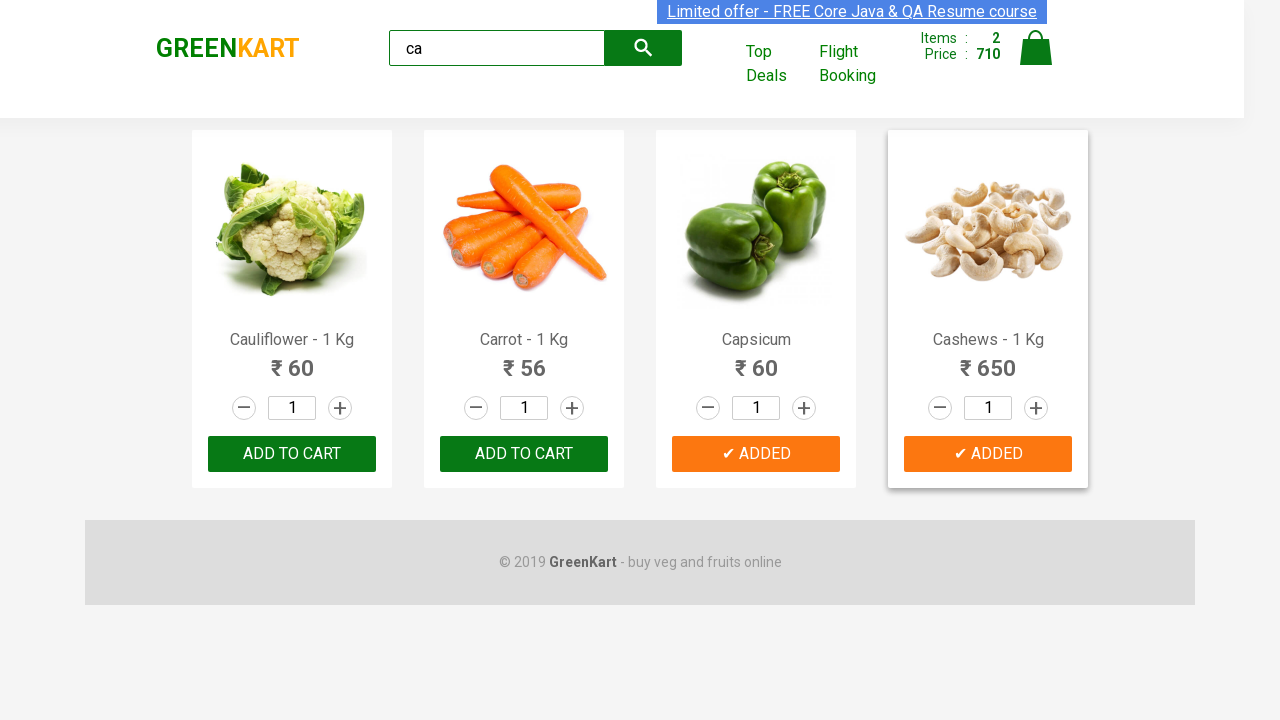